Tests opting out of A/B tests by visiting the split test page, verifying the A/B test is active, then adding an opt-out cookie and confirming the page shows "No A/B Test" after refresh.

Starting URL: http://the-internet.herokuapp.com/abtest

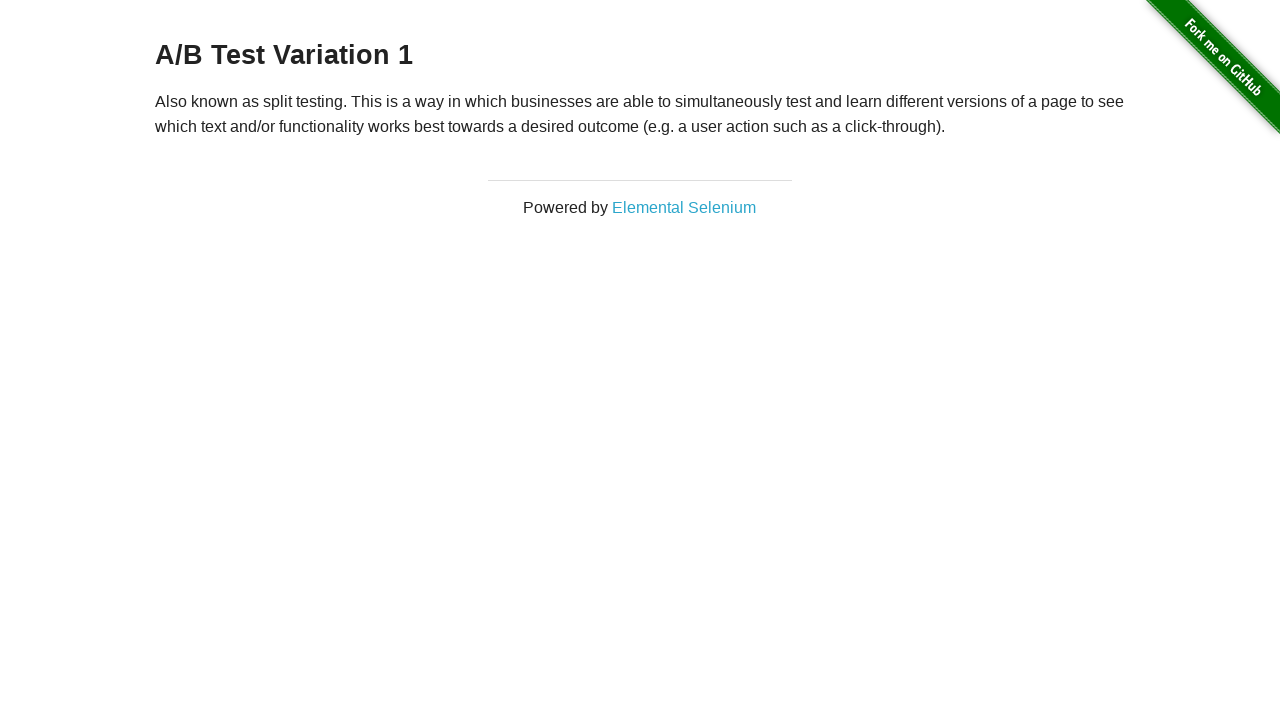

Retrieved initial heading text from A/B test page
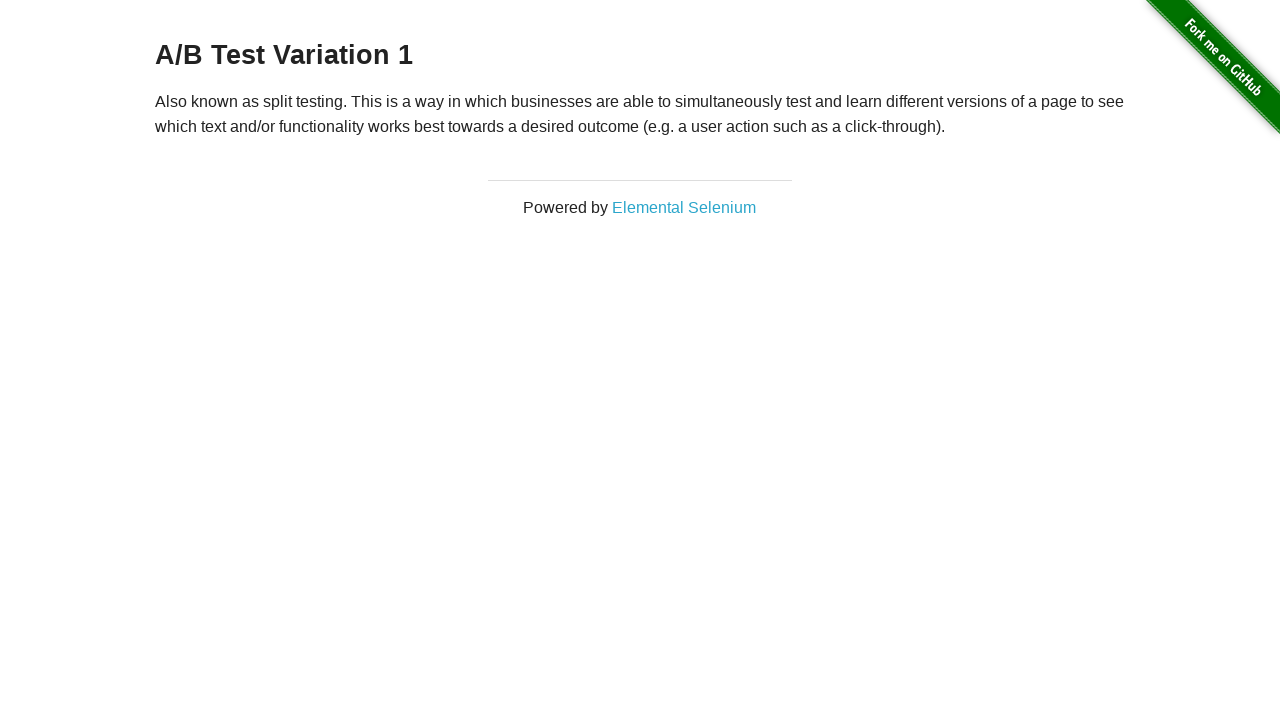

Verified A/B test is active with heading: A/B Test Variation 1
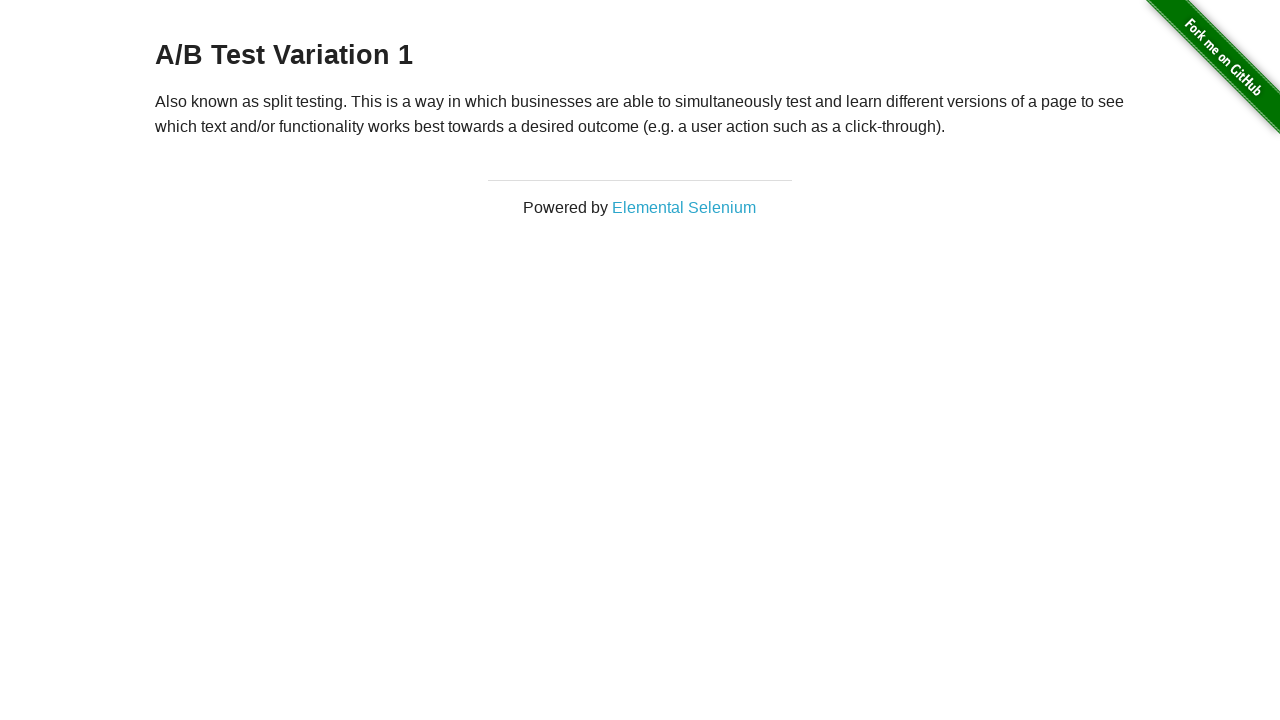

Added optimizelyOptOut cookie to opt out of A/B test
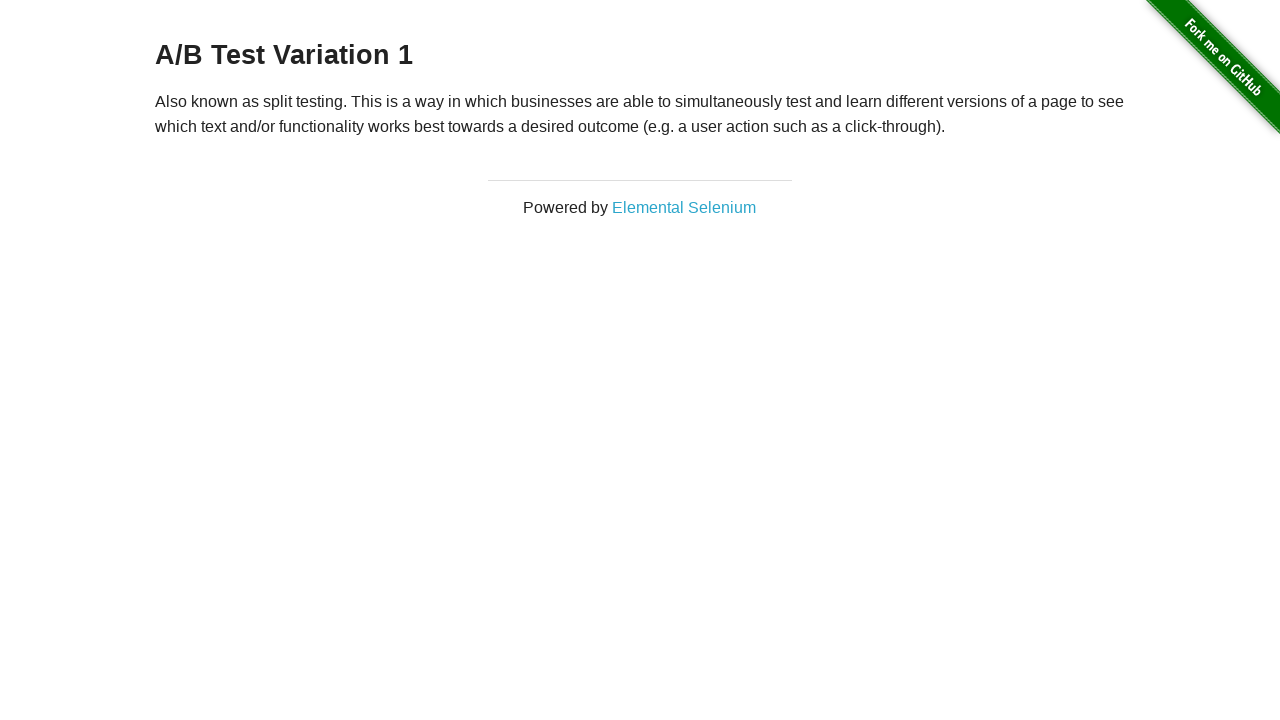

Refreshed page after adding opt-out cookie
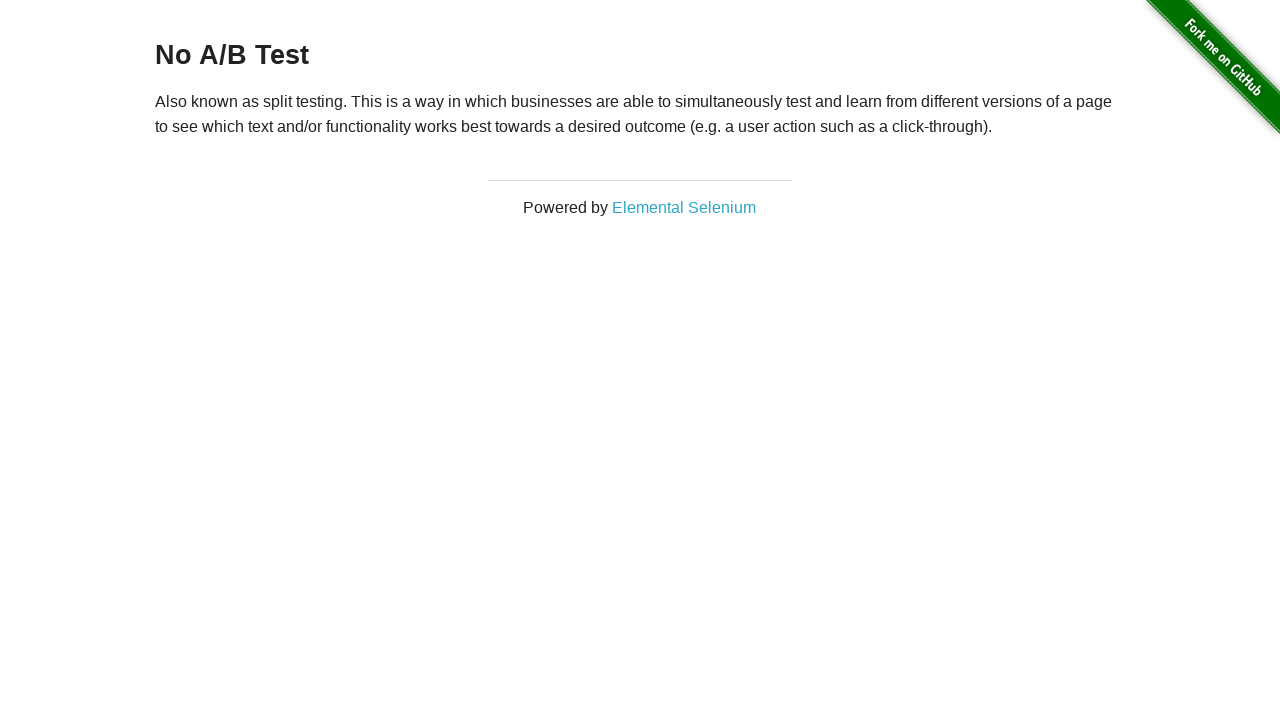

Retrieved heading text after page refresh
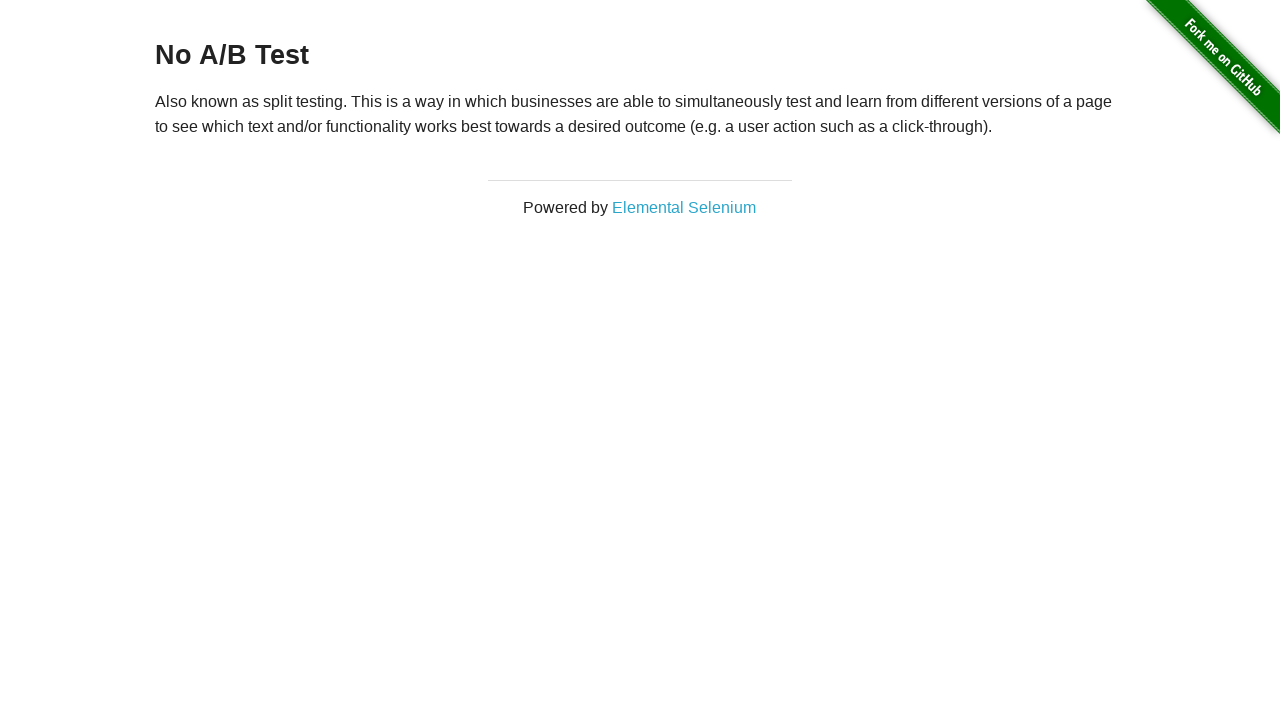

Verified opt-out successful: page now shows 'No A/B Test'
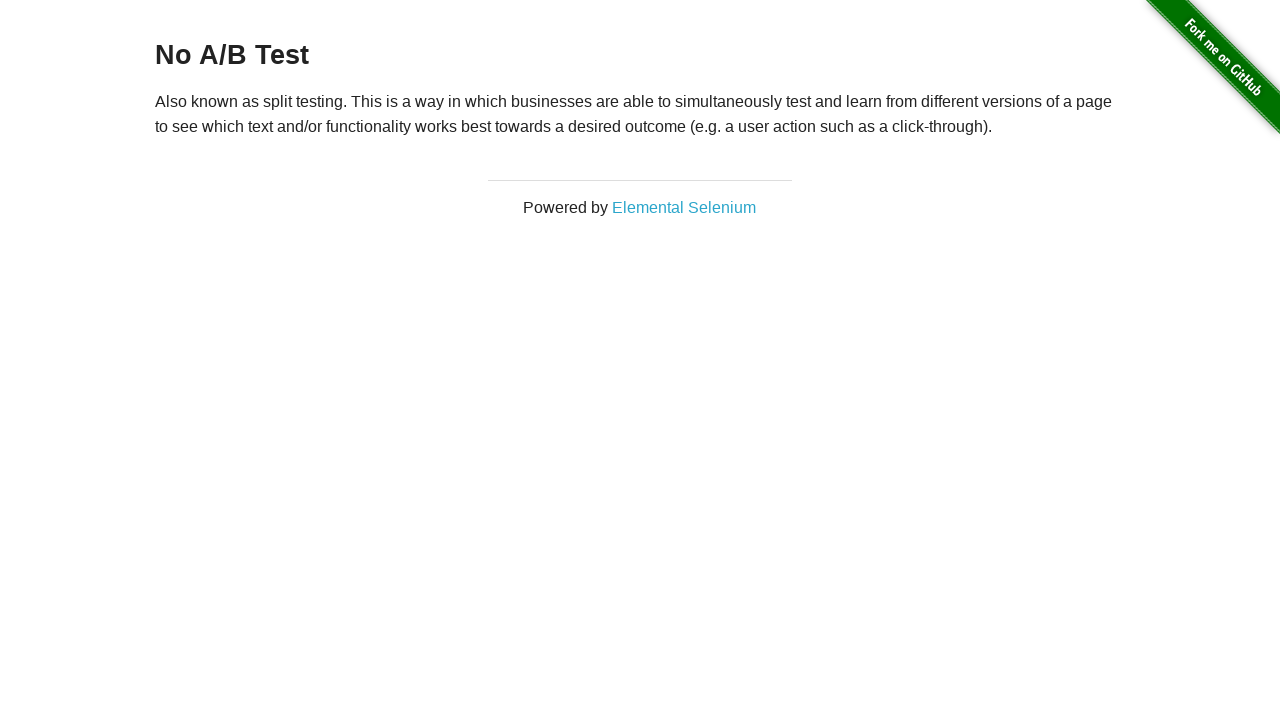

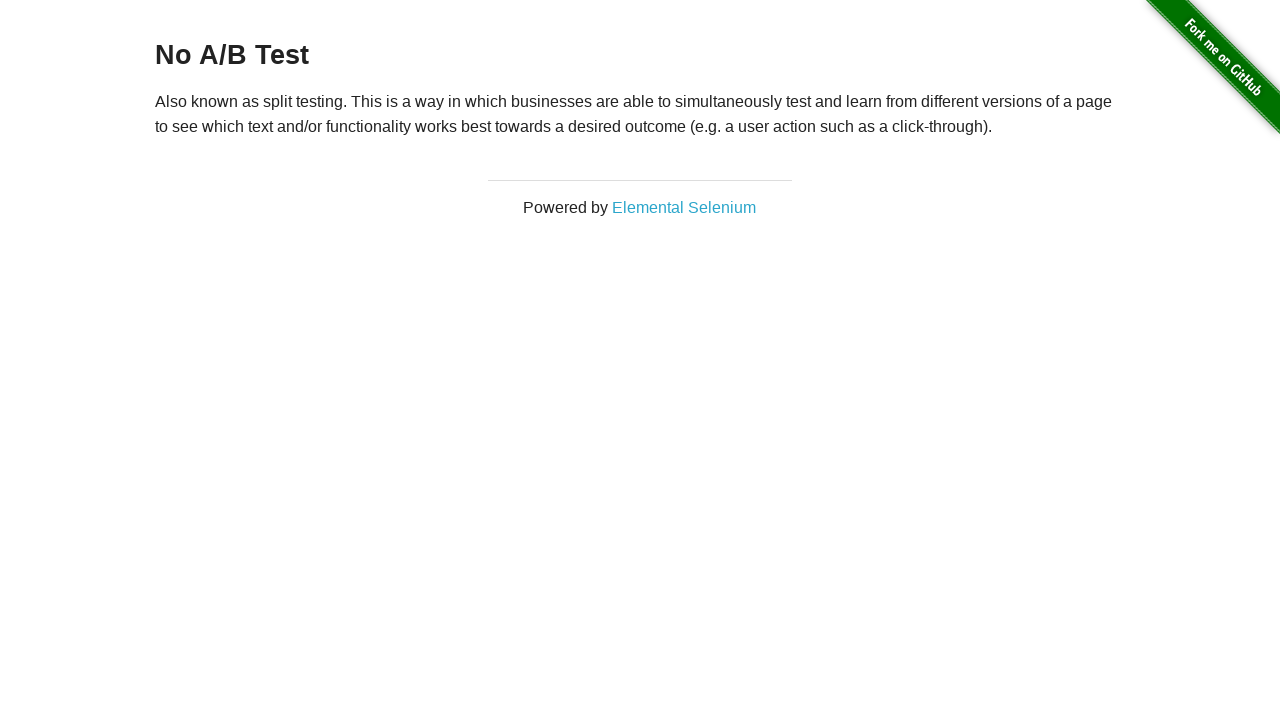